Creates a new paste on pastebin.com with code content, sets expiration to 10 minutes, and gives it a title

Starting URL: https://pastebin.com

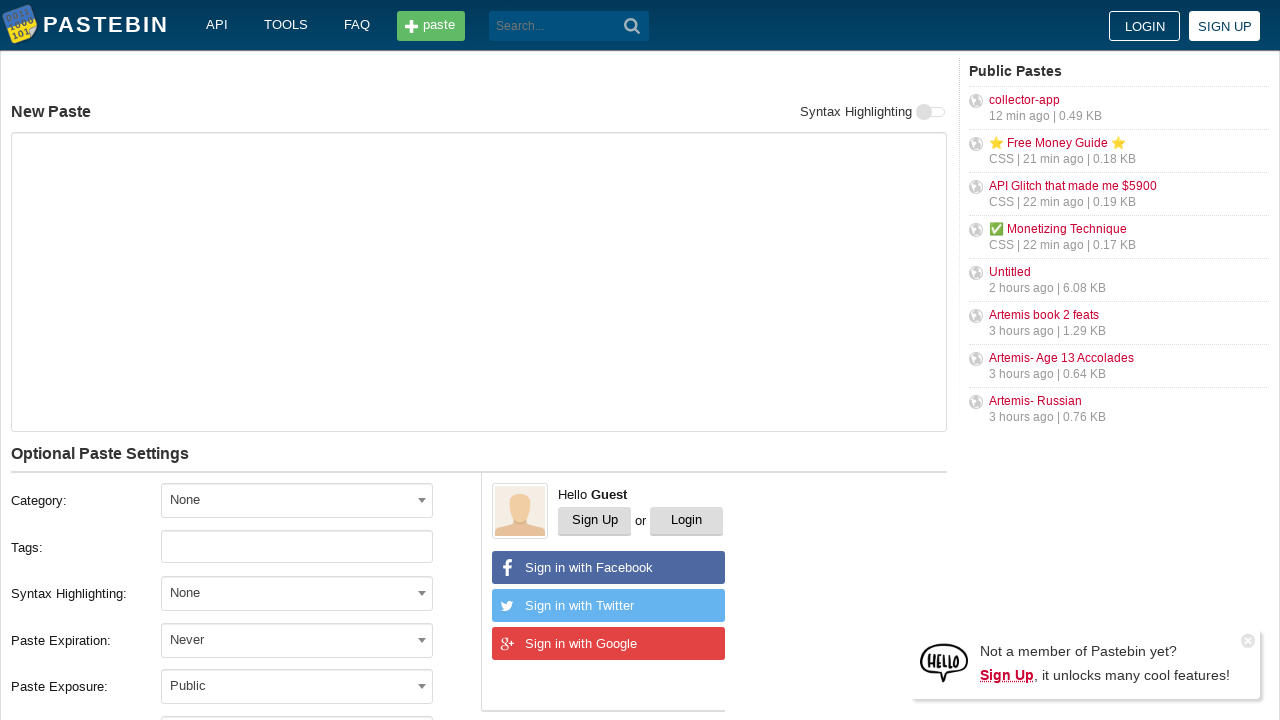

Filled paste content area with code 'Hello from WebDriver' on #postform-text
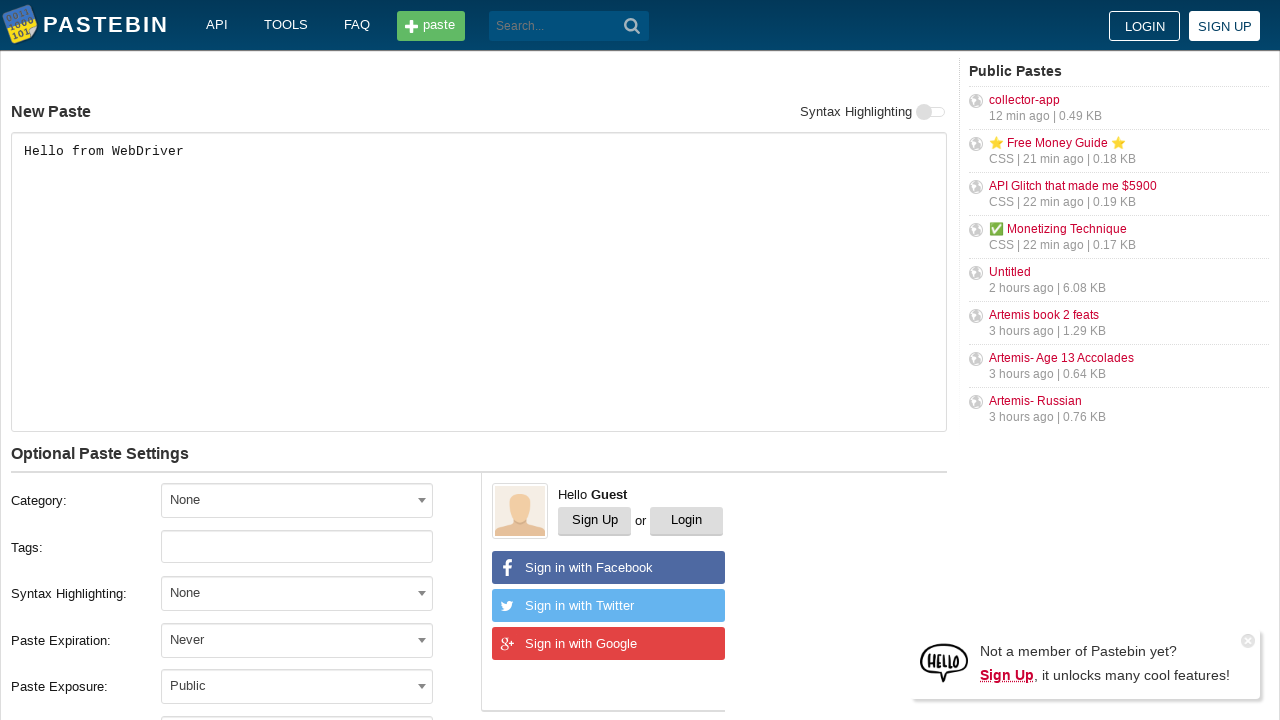

Clicked expiration dropdown to open options at (297, 640) on #select2-postform-expiration-container
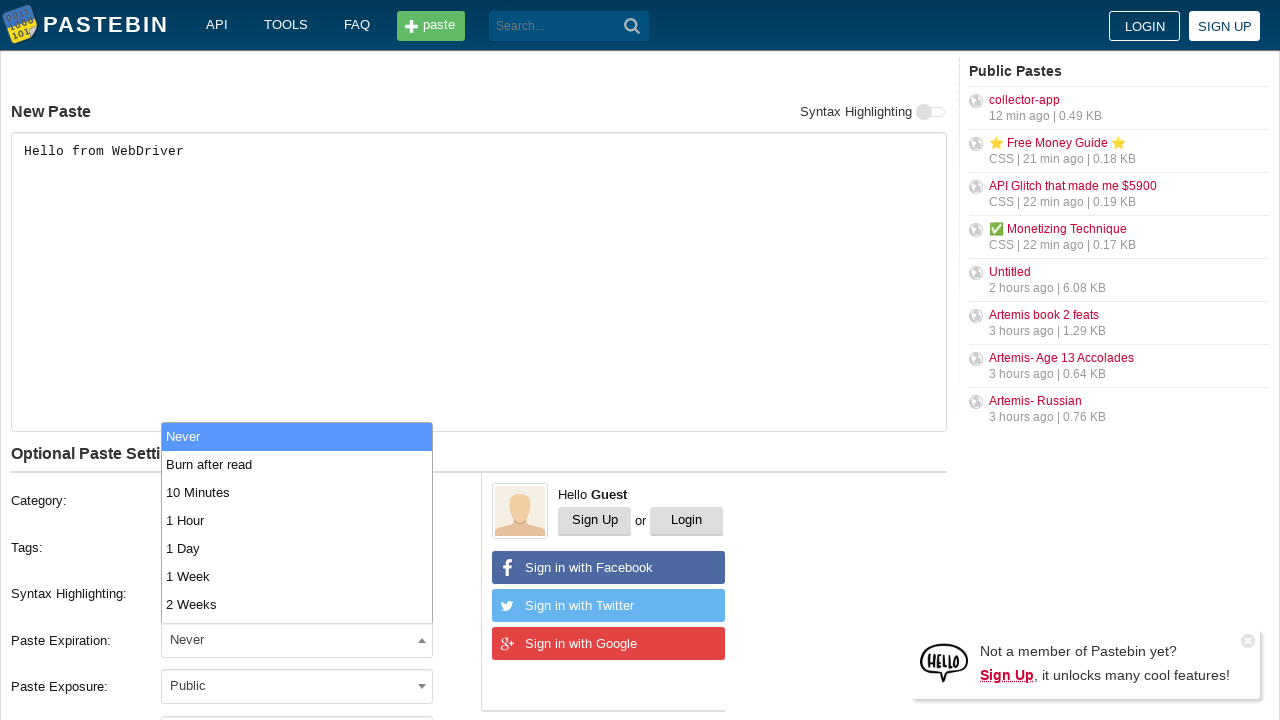

Selected '10 Minutes' expiration option at (297, 492) on li:has-text('10 Minutes')
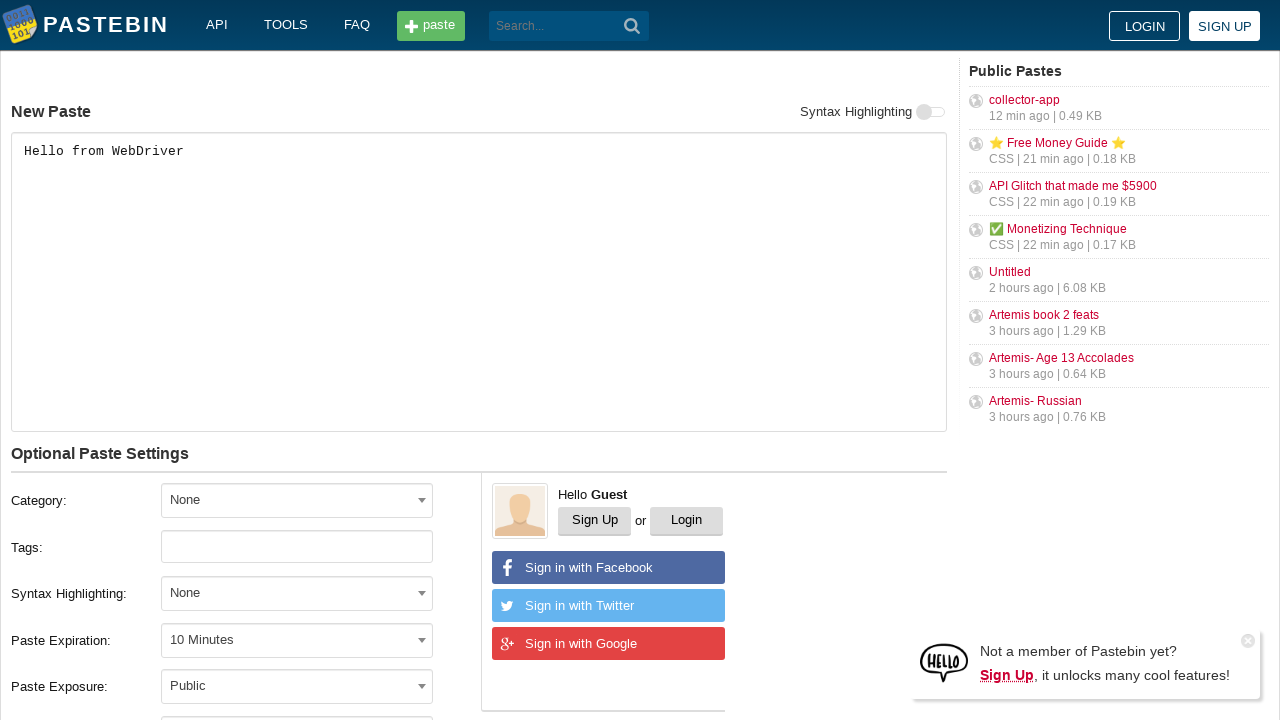

Filled paste title field with 'helloweb' on #postform-name
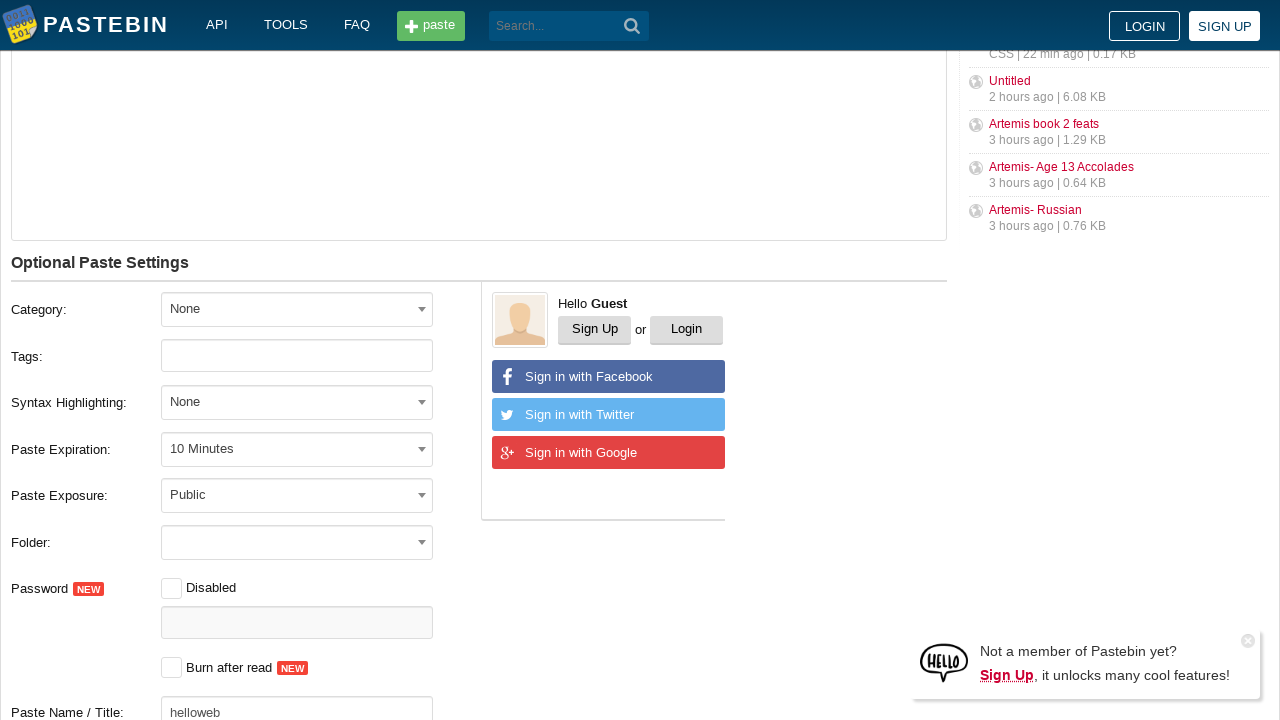

Clicked 'Create New Paste' button to submit form at (240, 400) on button:has-text('Create New Paste')
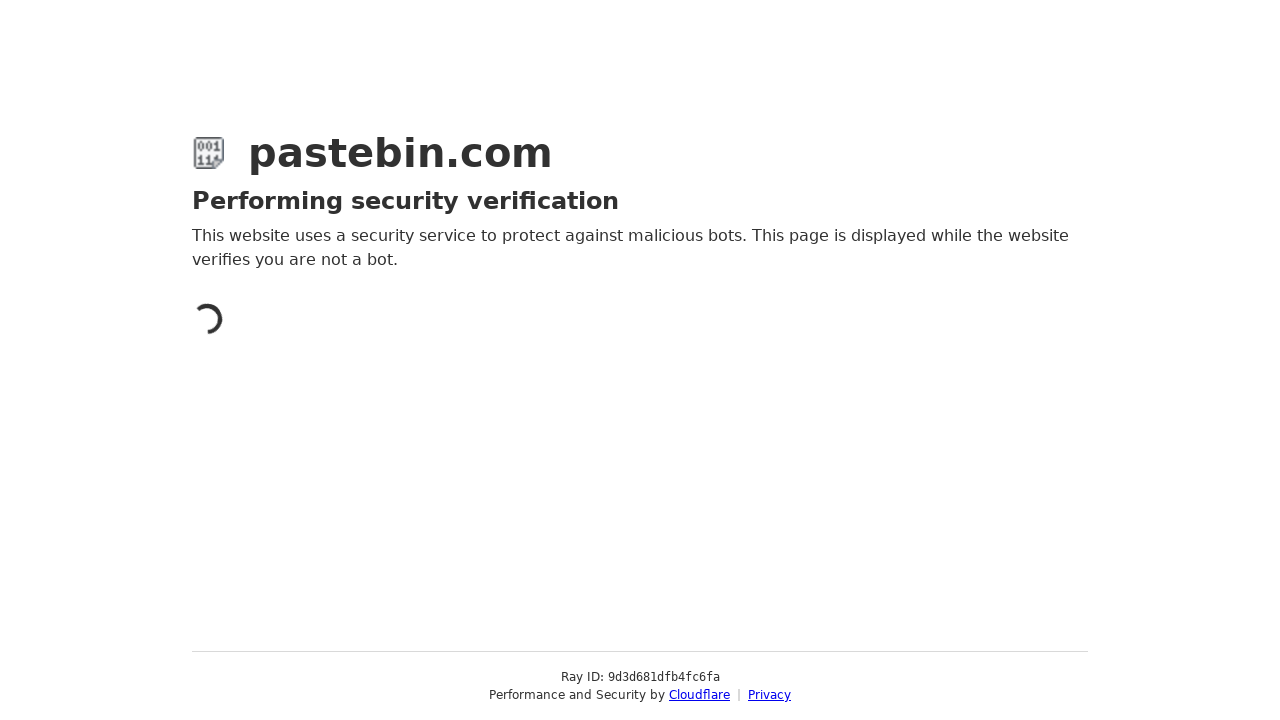

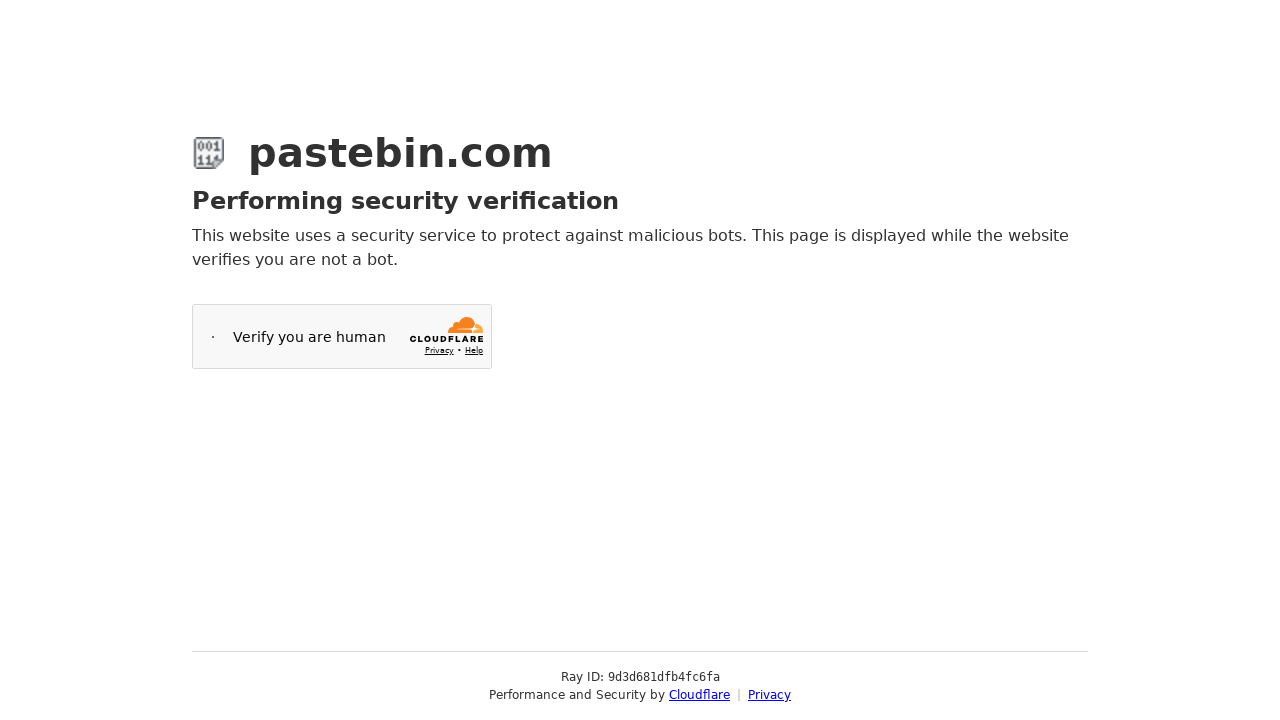